Tests radio button interaction by clicking the Male gender radio button via its label and verifying selection state

Starting URL: https://demoqa.com/automation-practice-form

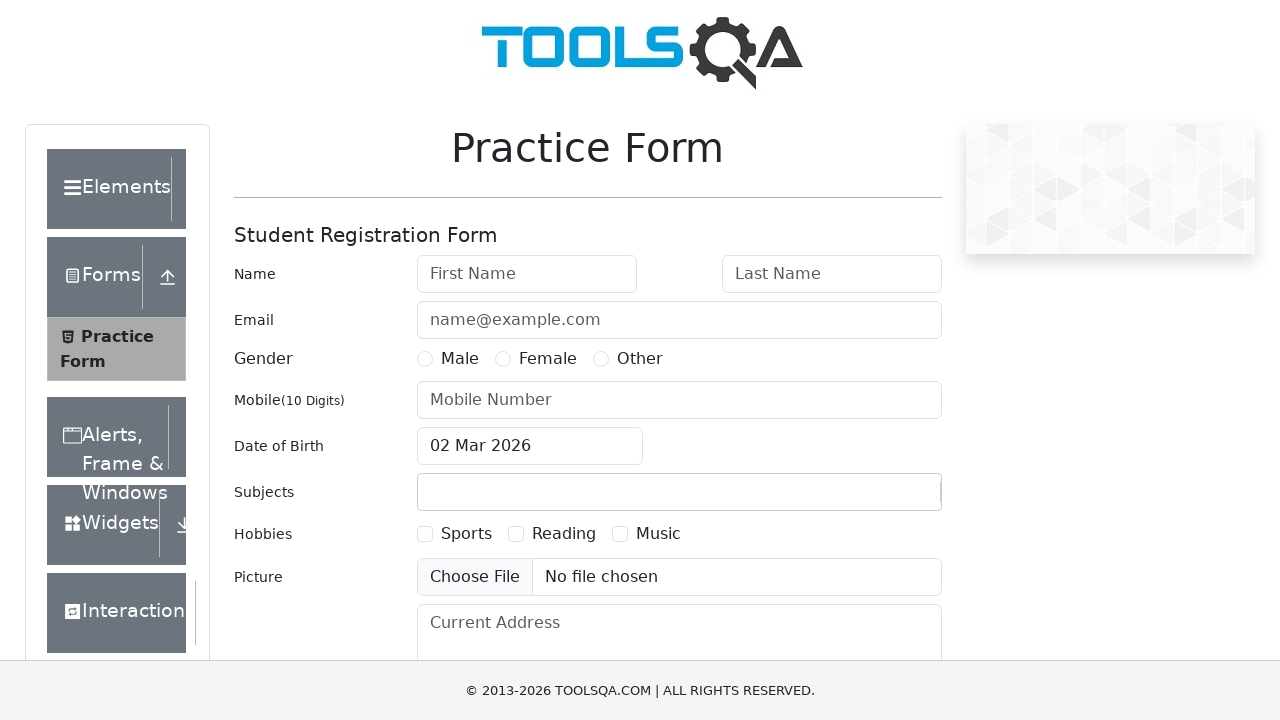

Clicked Male gender radio button via its label at (460, 359) on label[for='gender-radio-1']
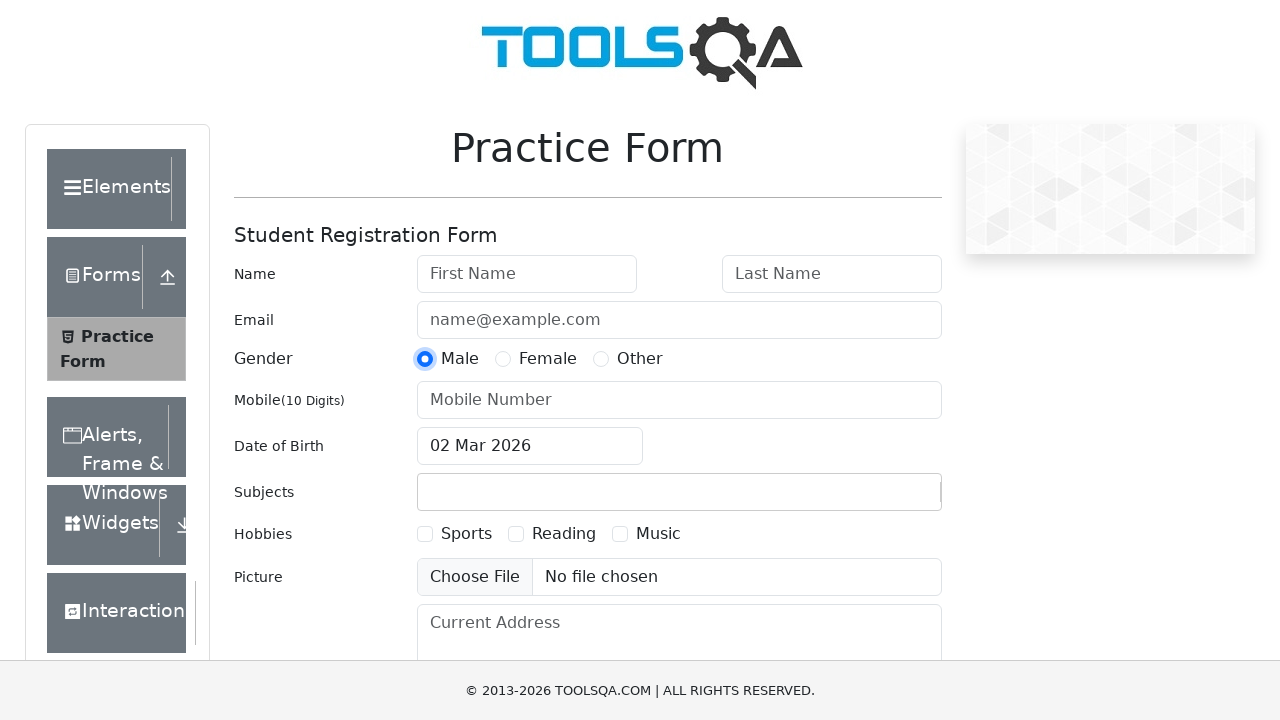

Verified Male radio button is checked: True
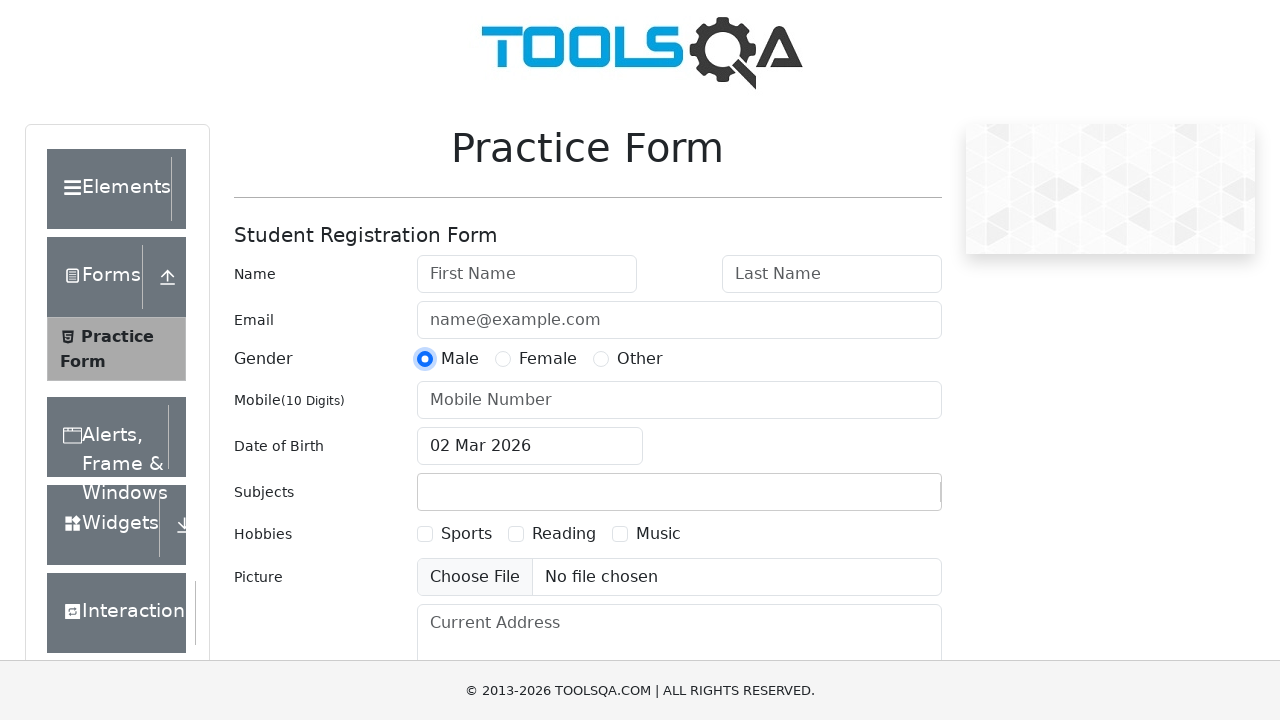

Clicked Male radio button label again at (460, 359) on label[for='gender-radio-1']
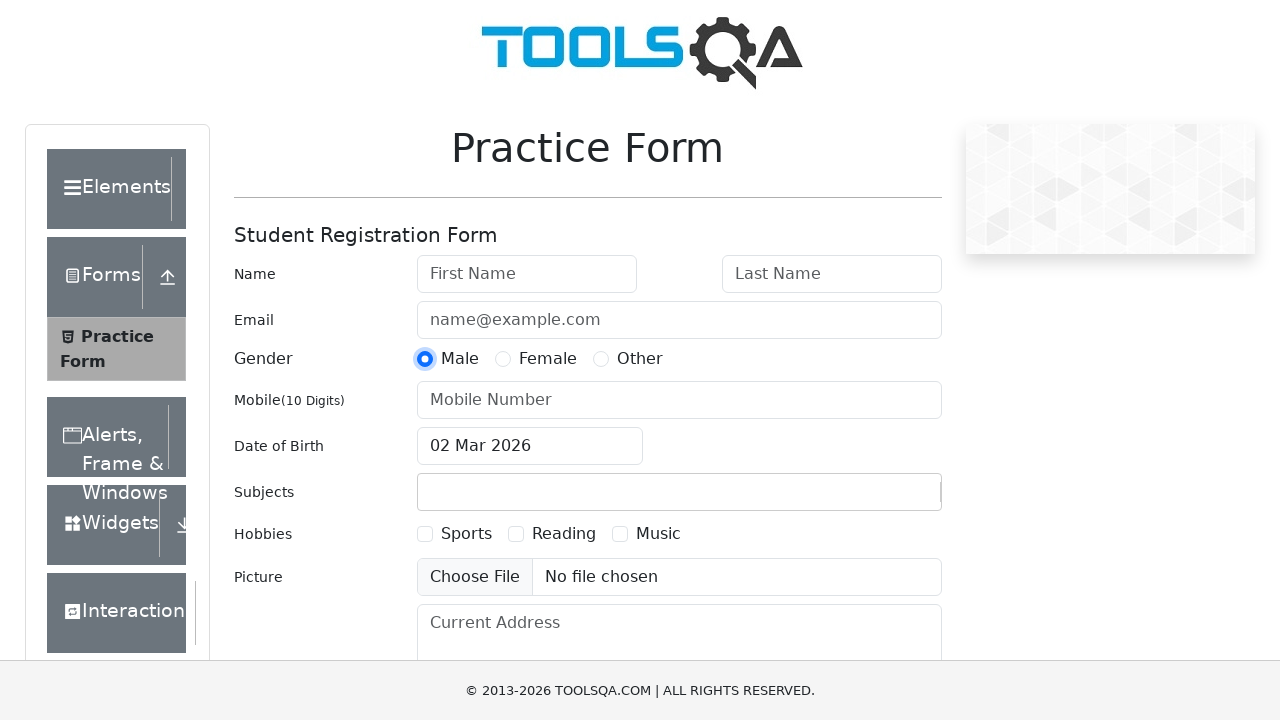

Verified Male radio button remains checked after second click: True
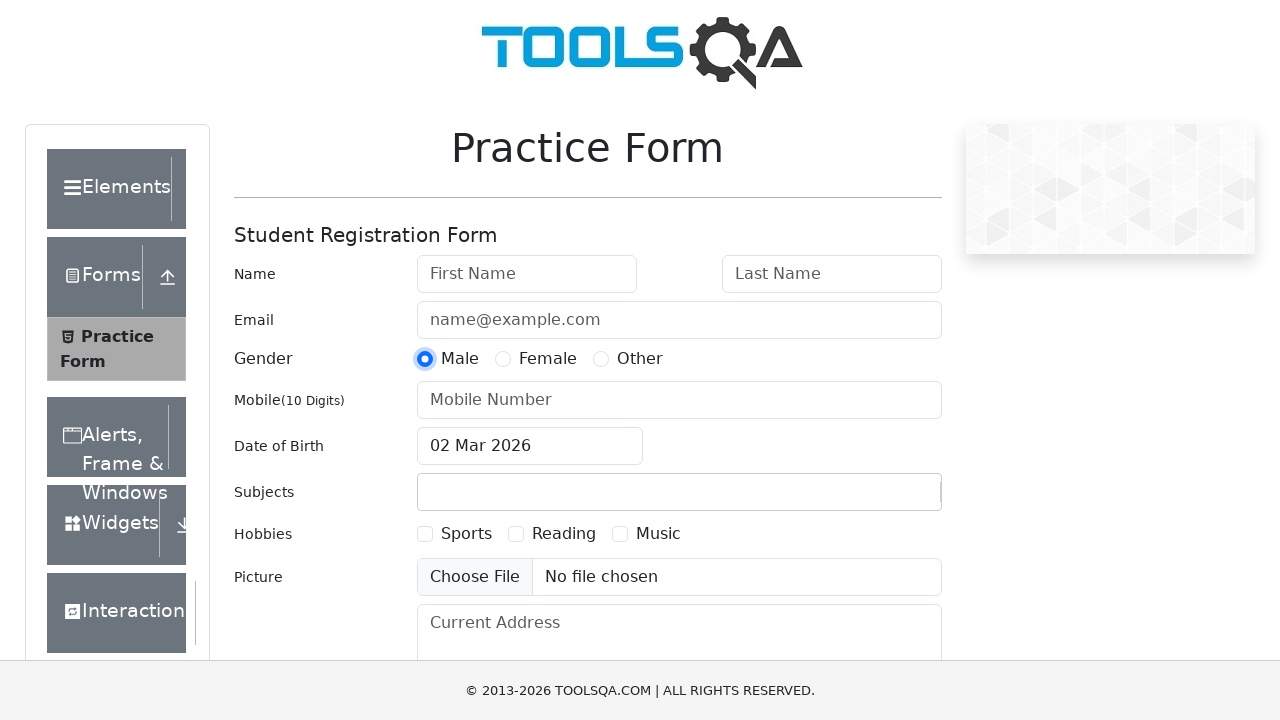

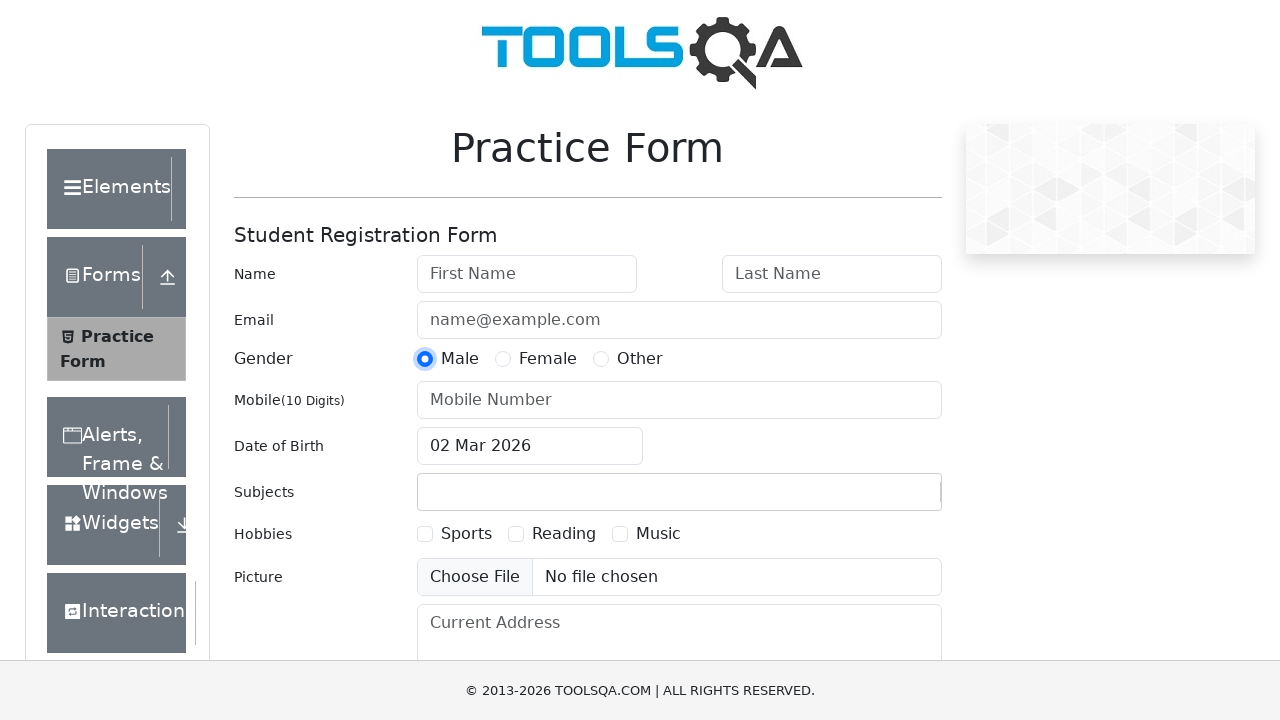